Tests JavaScript execution to navigate to download page and click download link

Starting URL: https://the-internet.herokuapp.com/

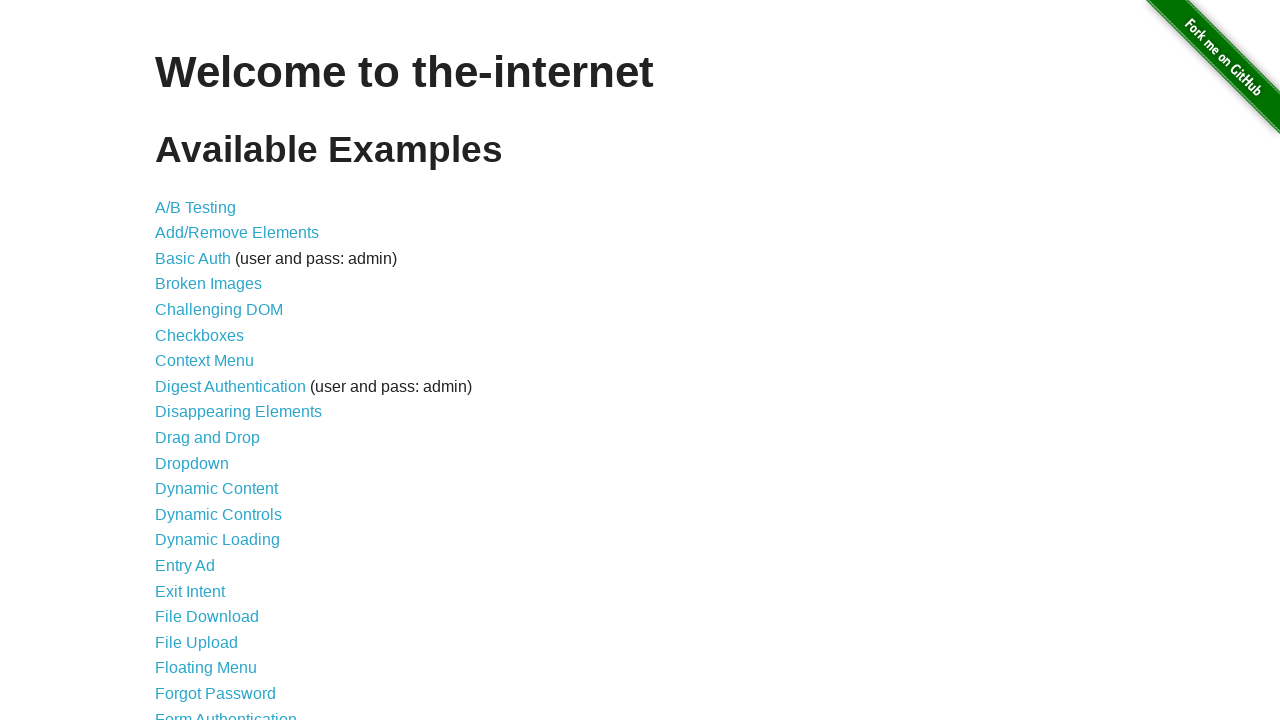

Executed JavaScript to click download link
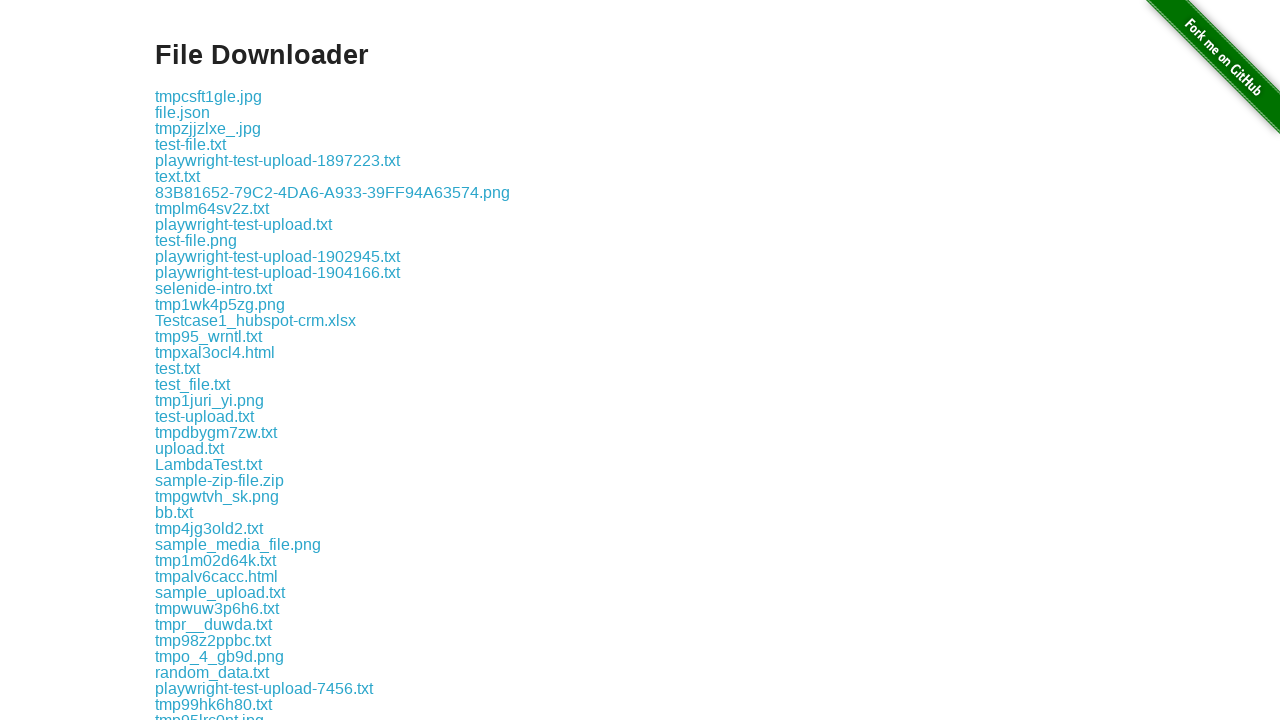

Clicked file.json to download at (182, 112) on text=file.json
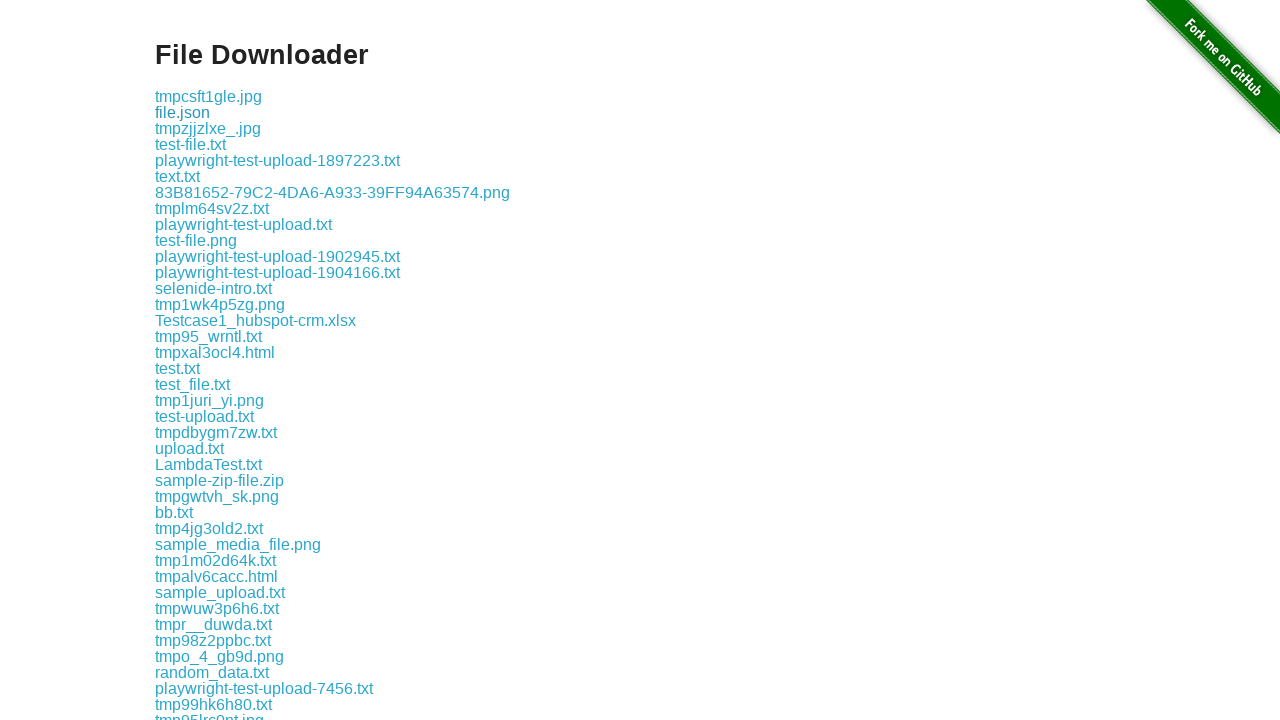

File download completed
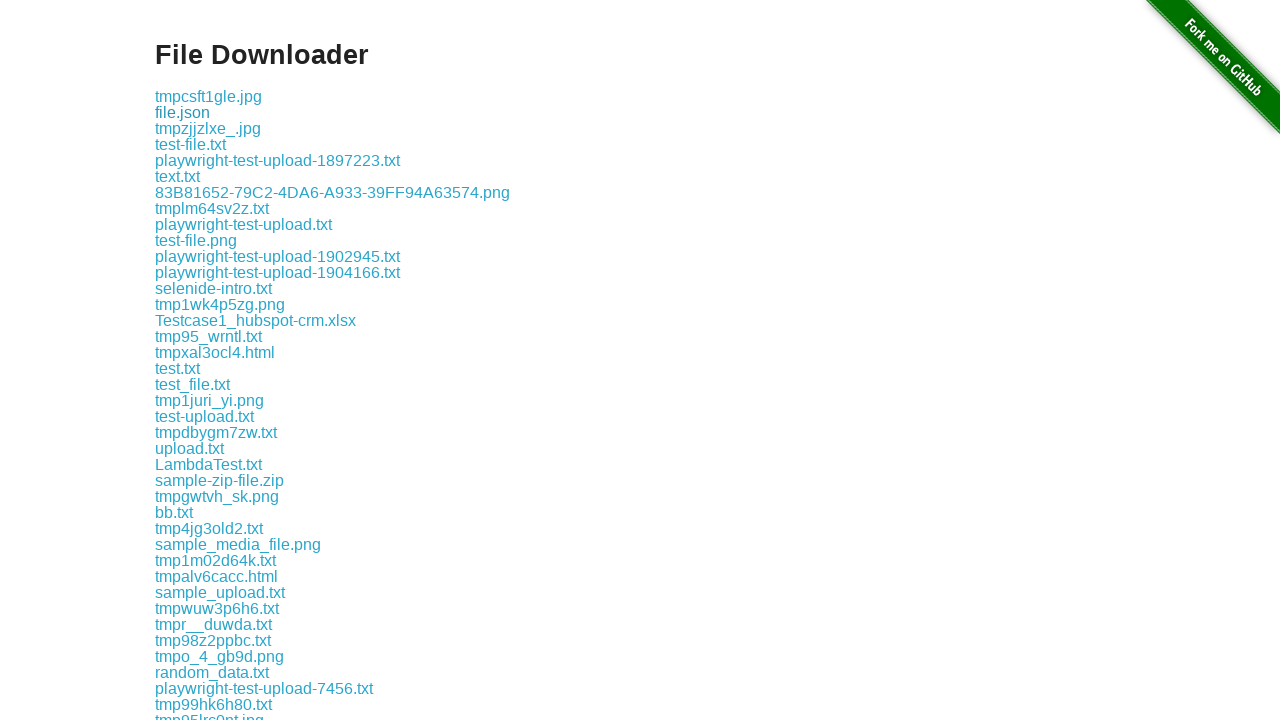

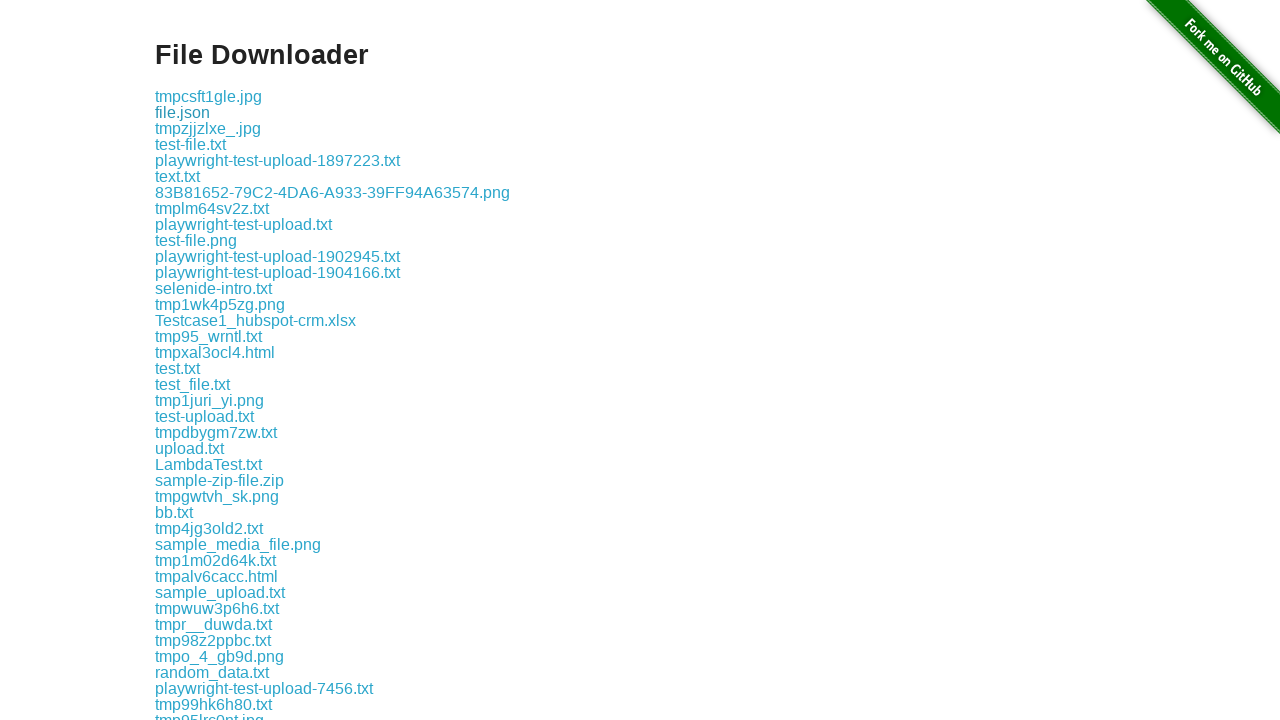